Tests handling a confirm dialog by clicking Cancel

Starting URL: https://testpages.eviltester.com/styled/alerts/alert-test.html

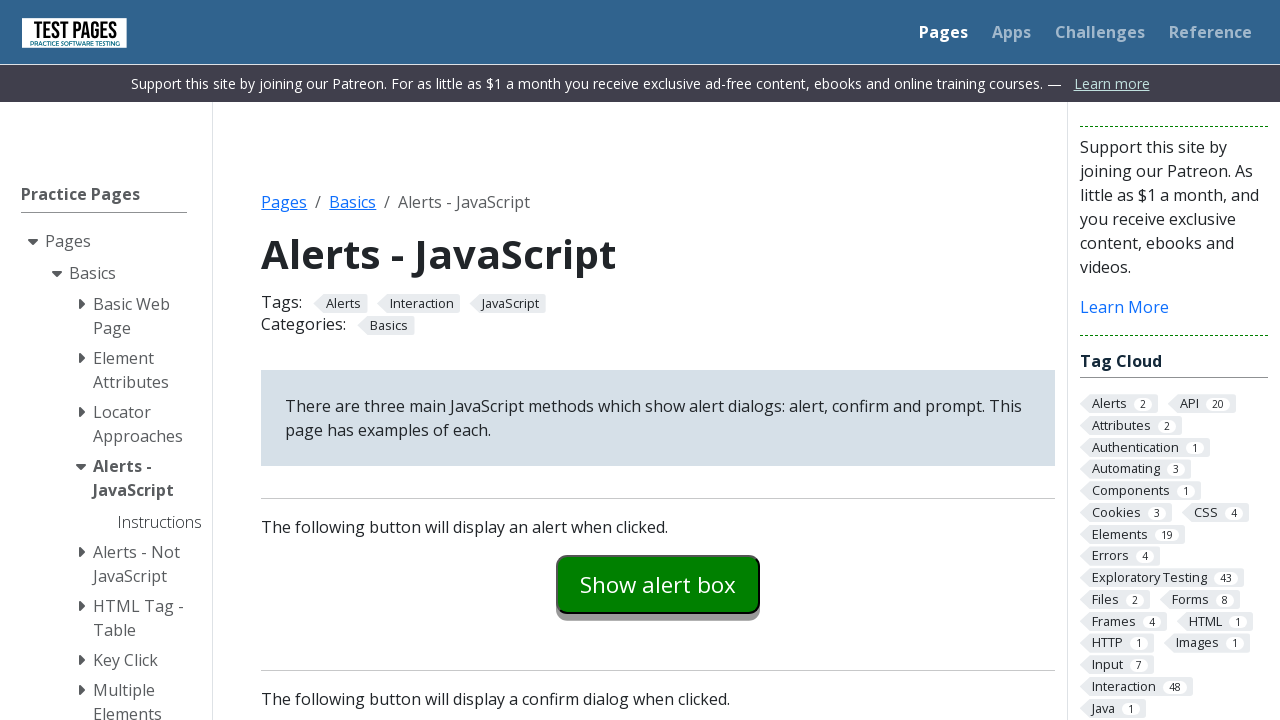

Set up dialog handler to dismiss confirm dialog
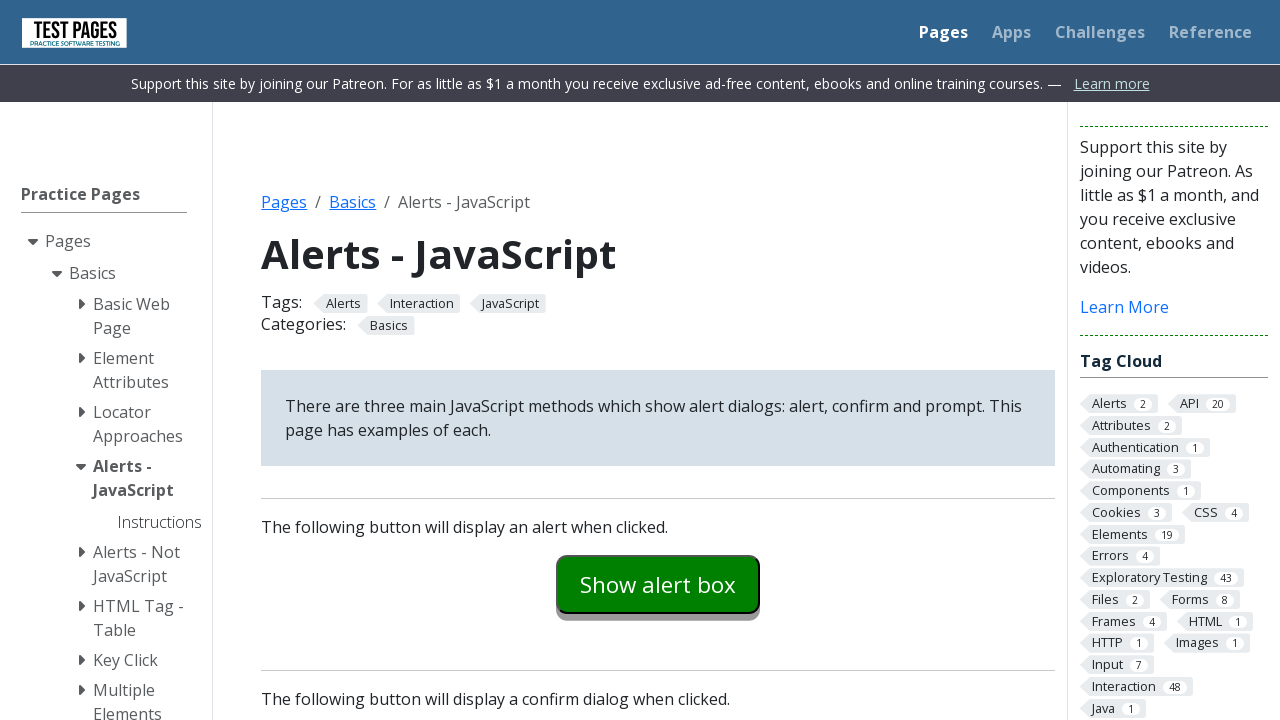

Clicked confirm button to trigger confirm dialog at (658, 360) on #confirmexample
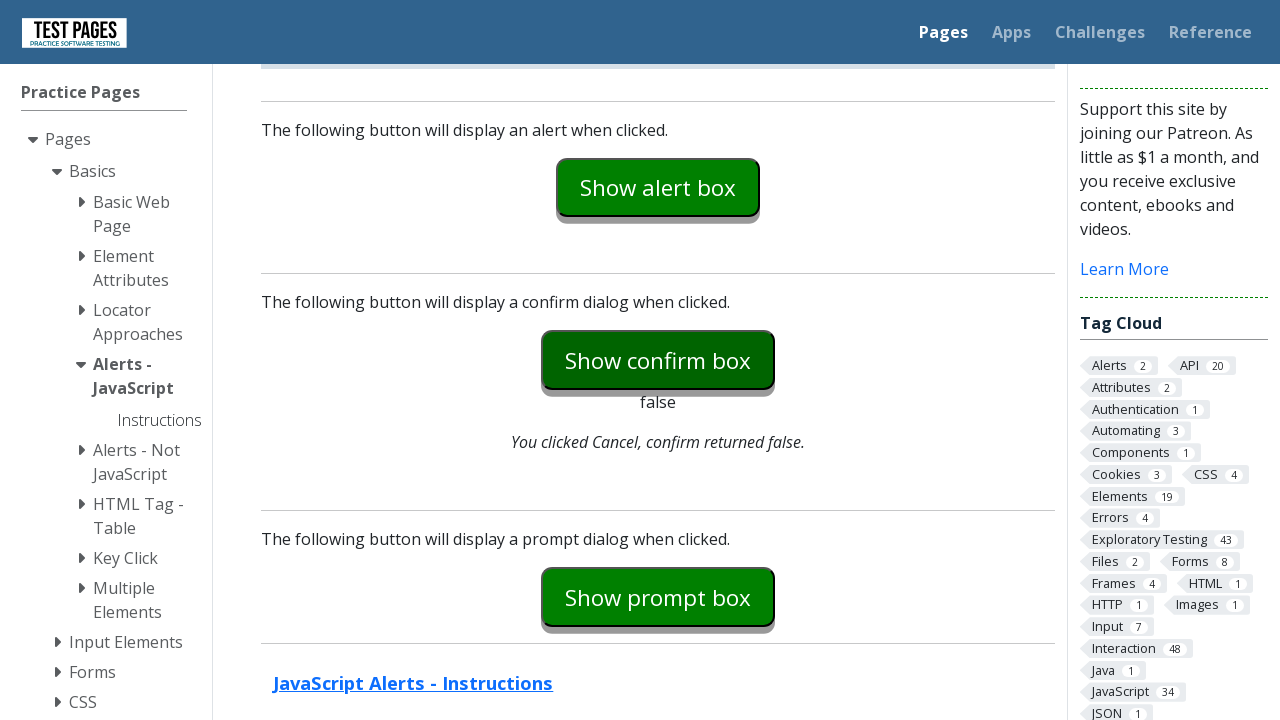

Confirm dialog dismissed and explanation text loaded
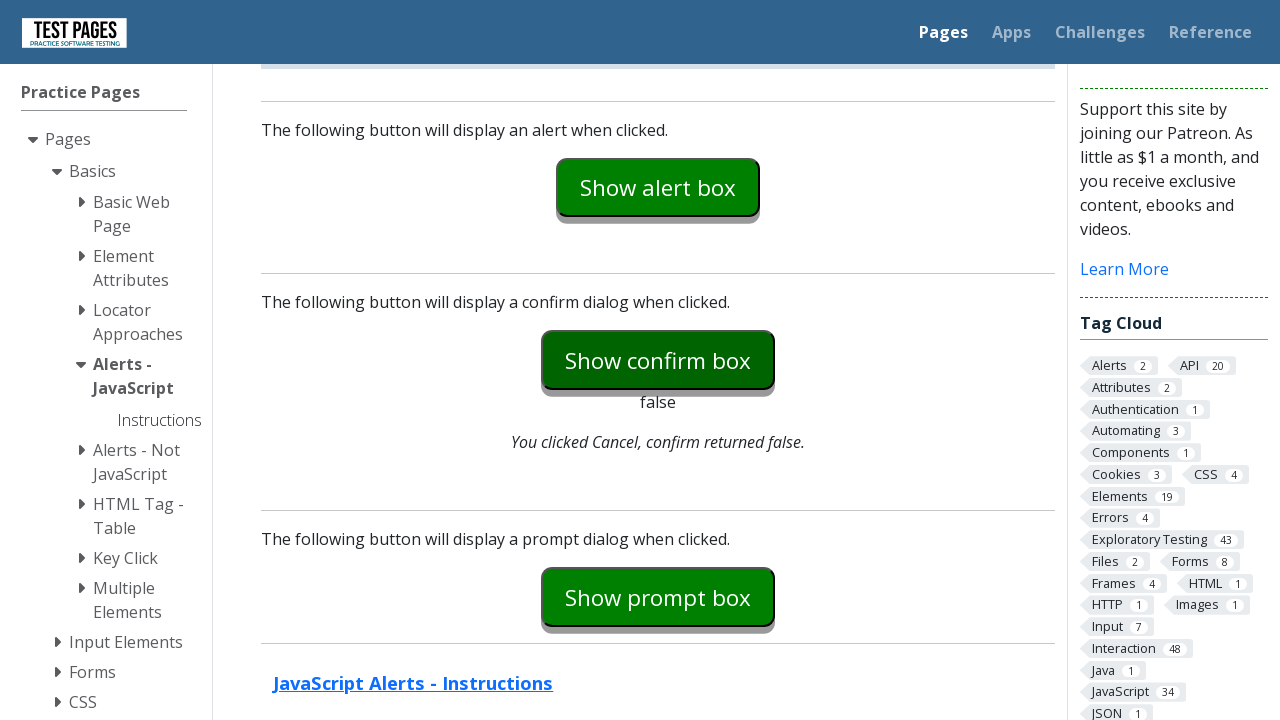

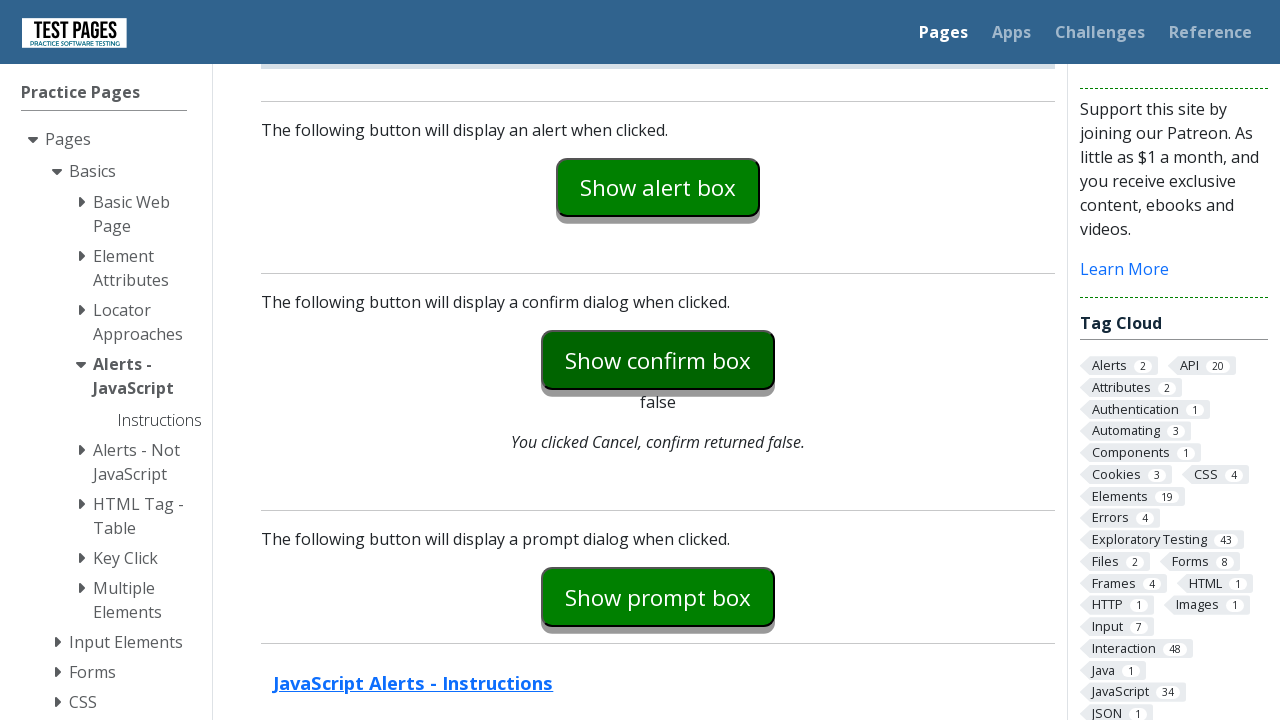